Tests JavaScript confirmation alert by clicking the confirm button, accepting the alert, and verifying the confirmation message is displayed

Starting URL: http://practice.cydeo.com/javascript_alerts

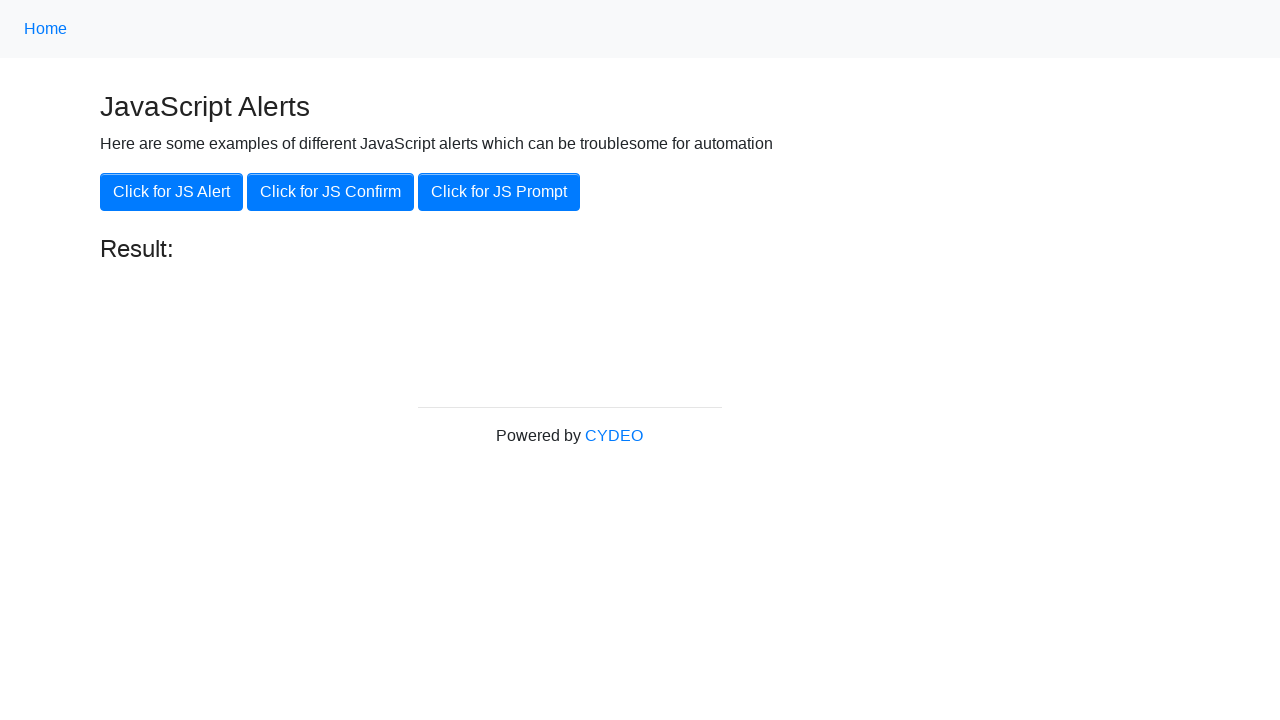

Set up dialog handler to accept confirmation alerts
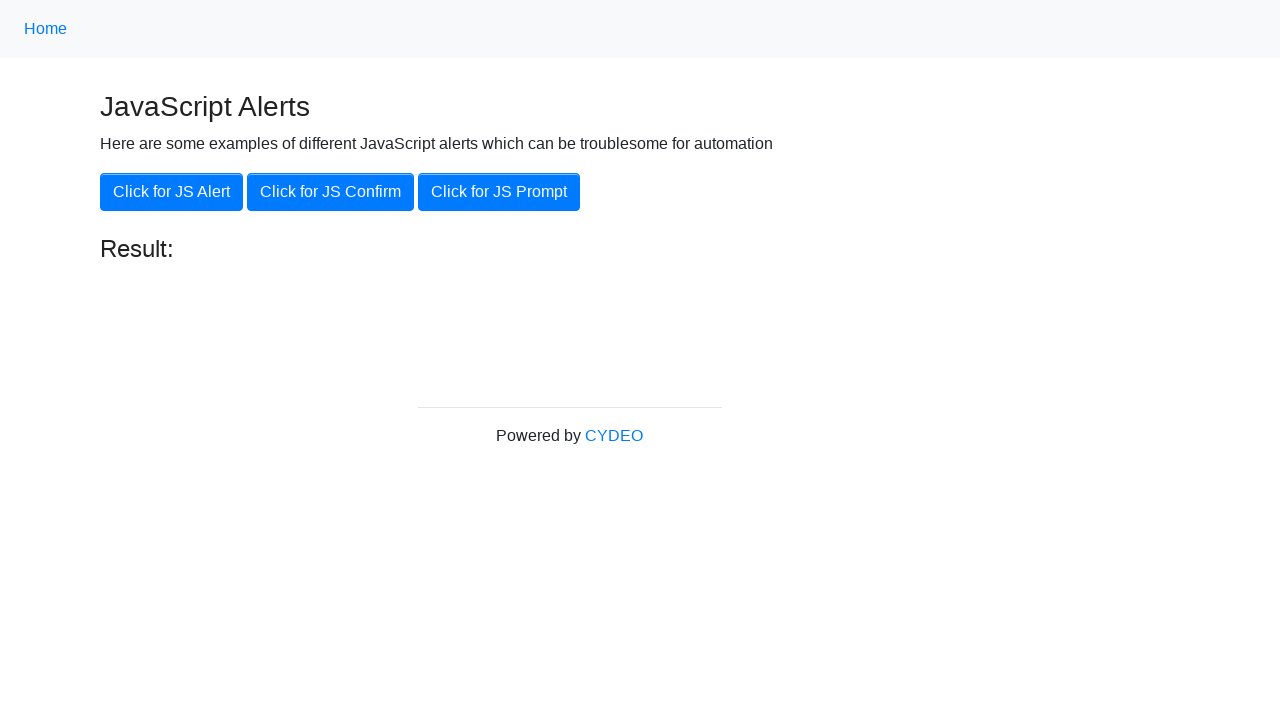

Clicked the 'Click for JS Confirm' button at (330, 192) on xpath=//button[@onclick='jsConfirm()']
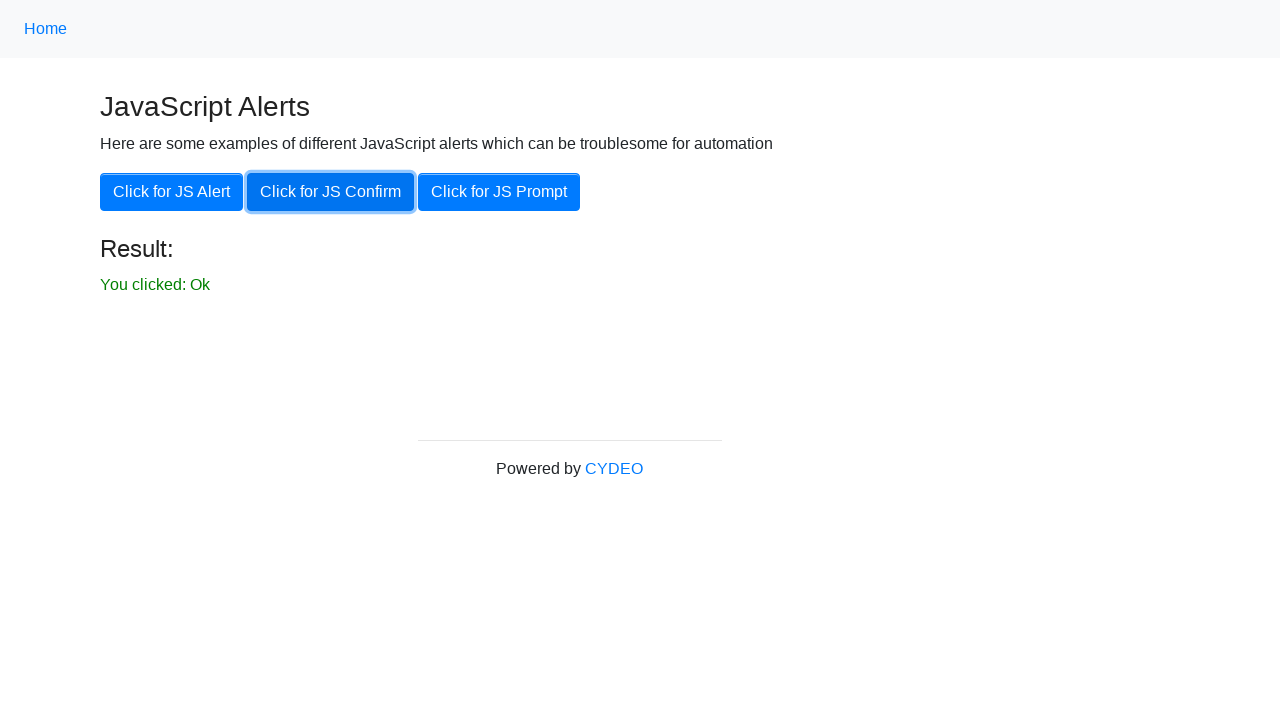

Confirmation result message appeared
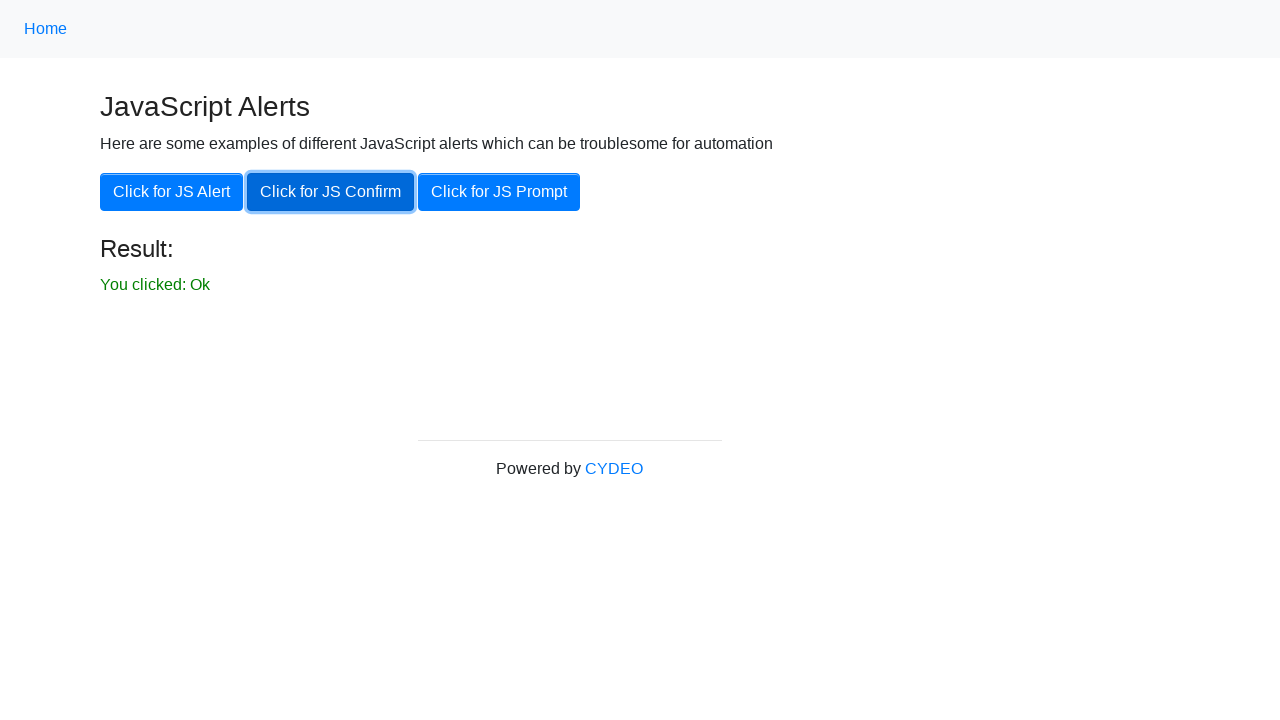

Verified confirmation message displays 'You clicked: Ok'
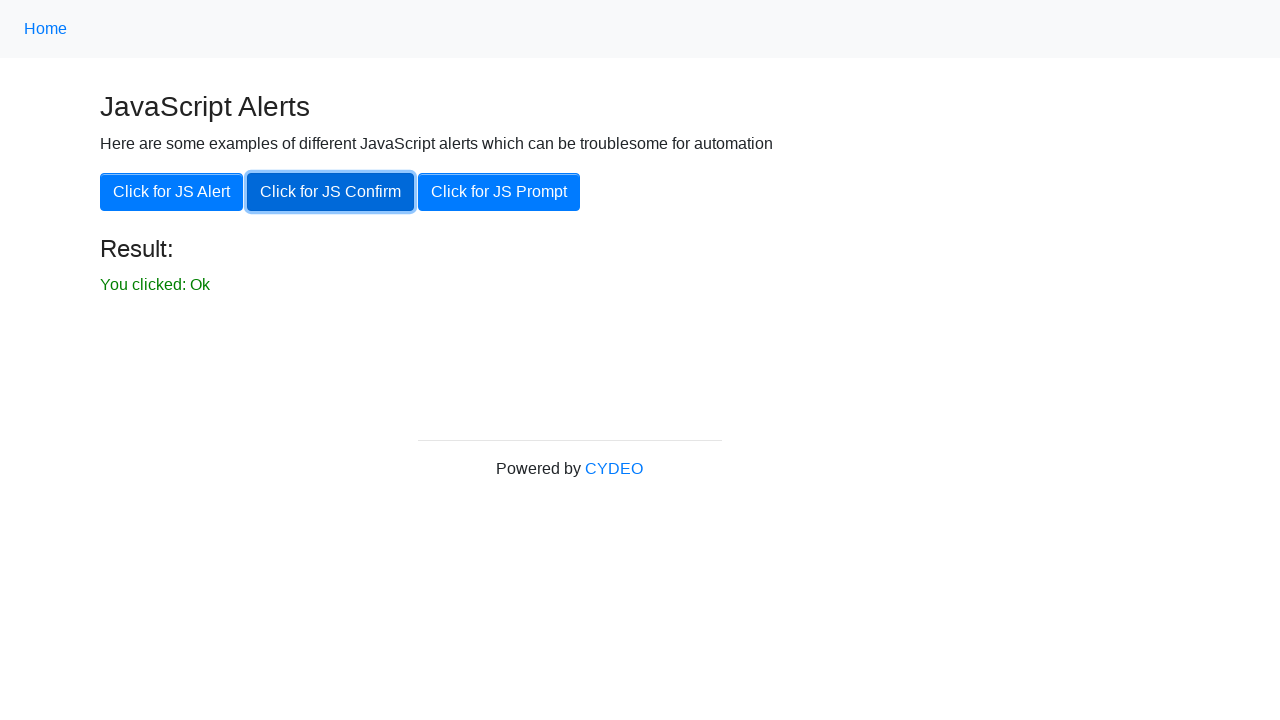

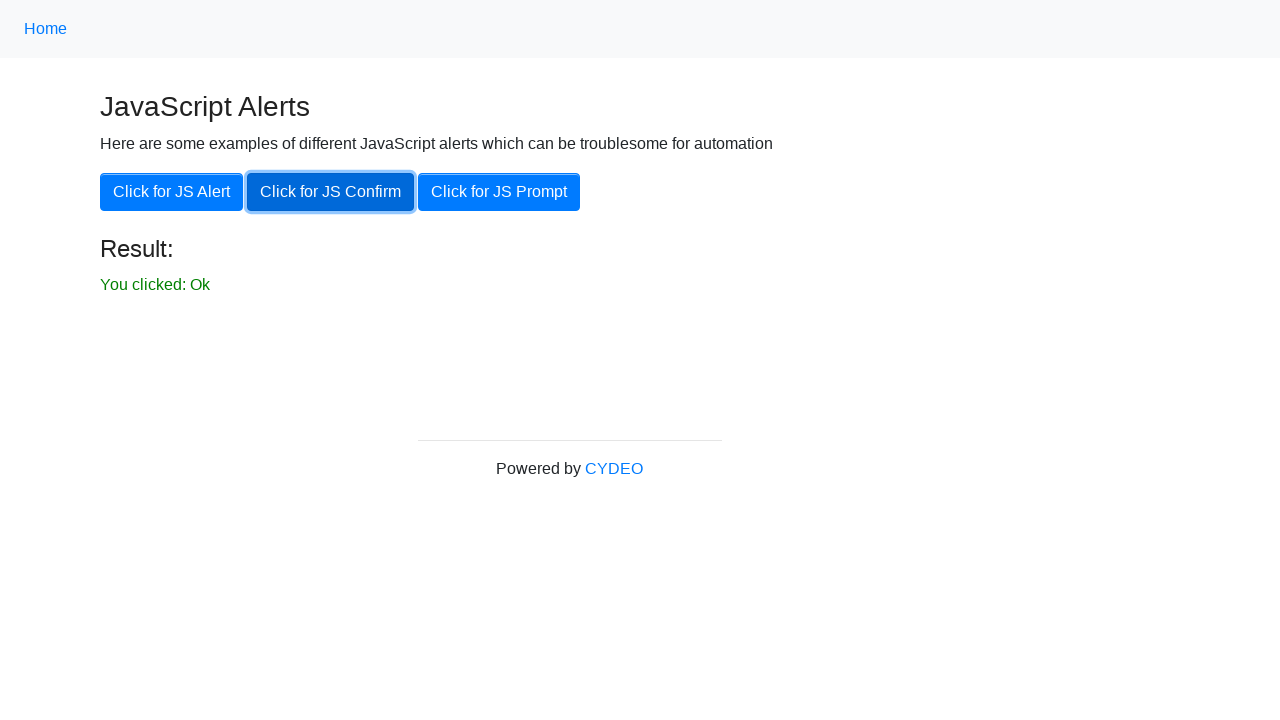